Tests browser tab switching functionality by opening the Automation Practice page, opening a new tab via JavaScript, switching to that tab, and navigating to the main Rahul Shetty Academy website.

Starting URL: https://rahulshettyacademy.com/AutomationPractice/

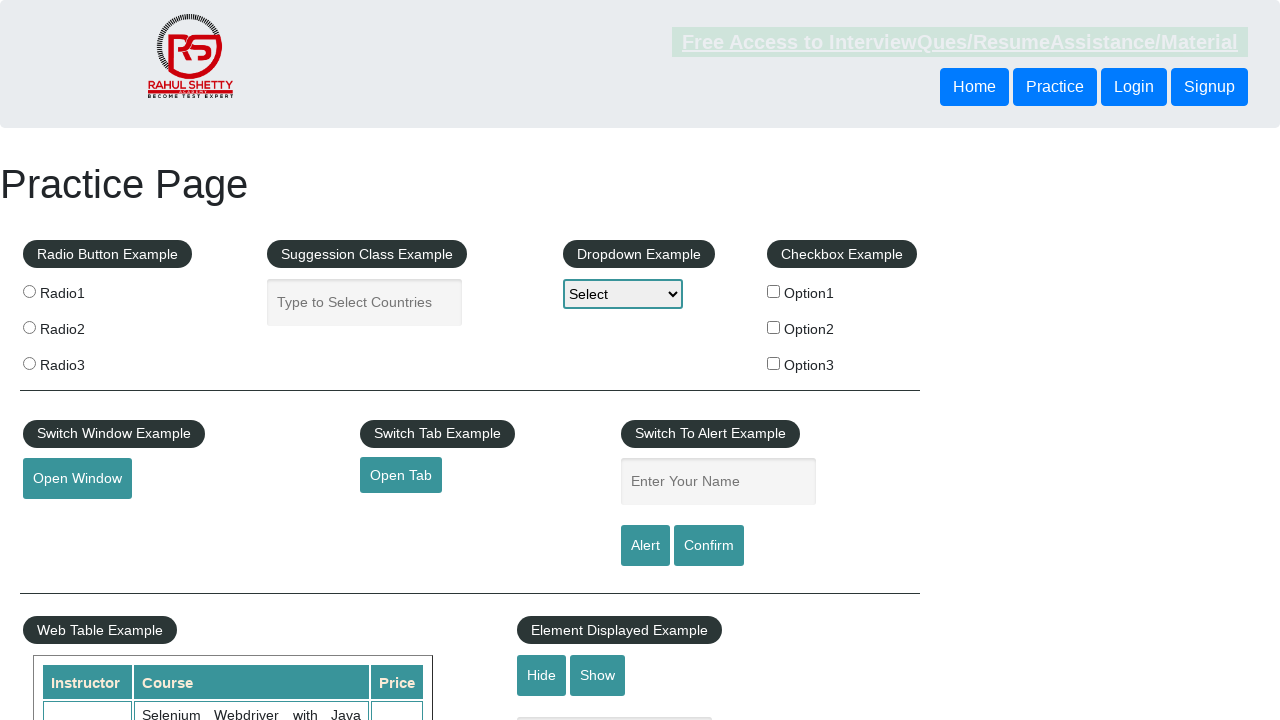

Logged current page URL
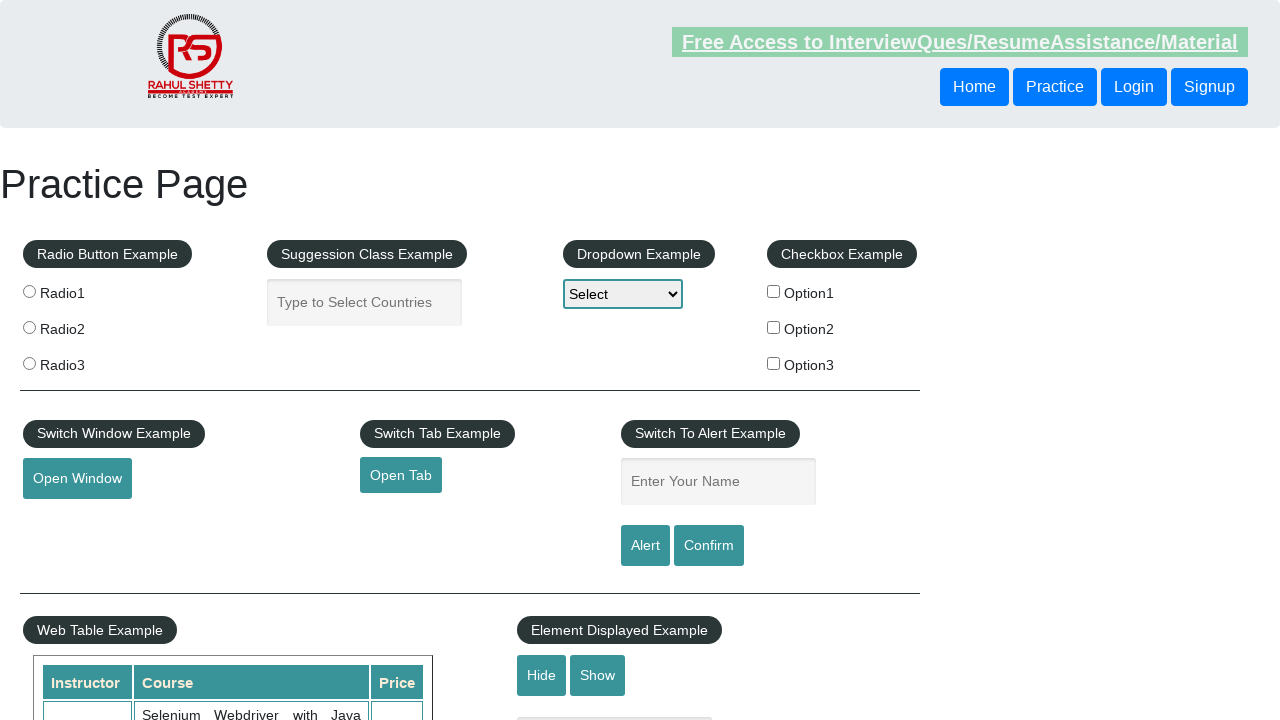

Logged current page title
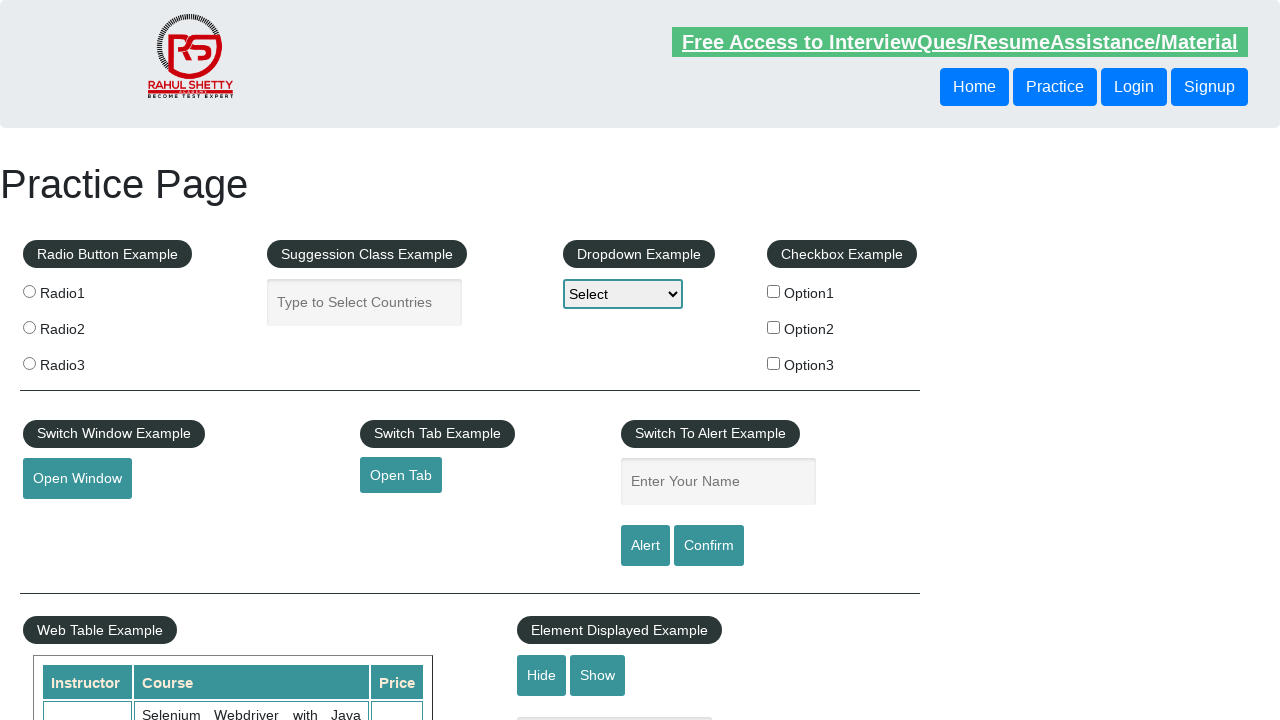

Opened a new browser tab using JavaScript
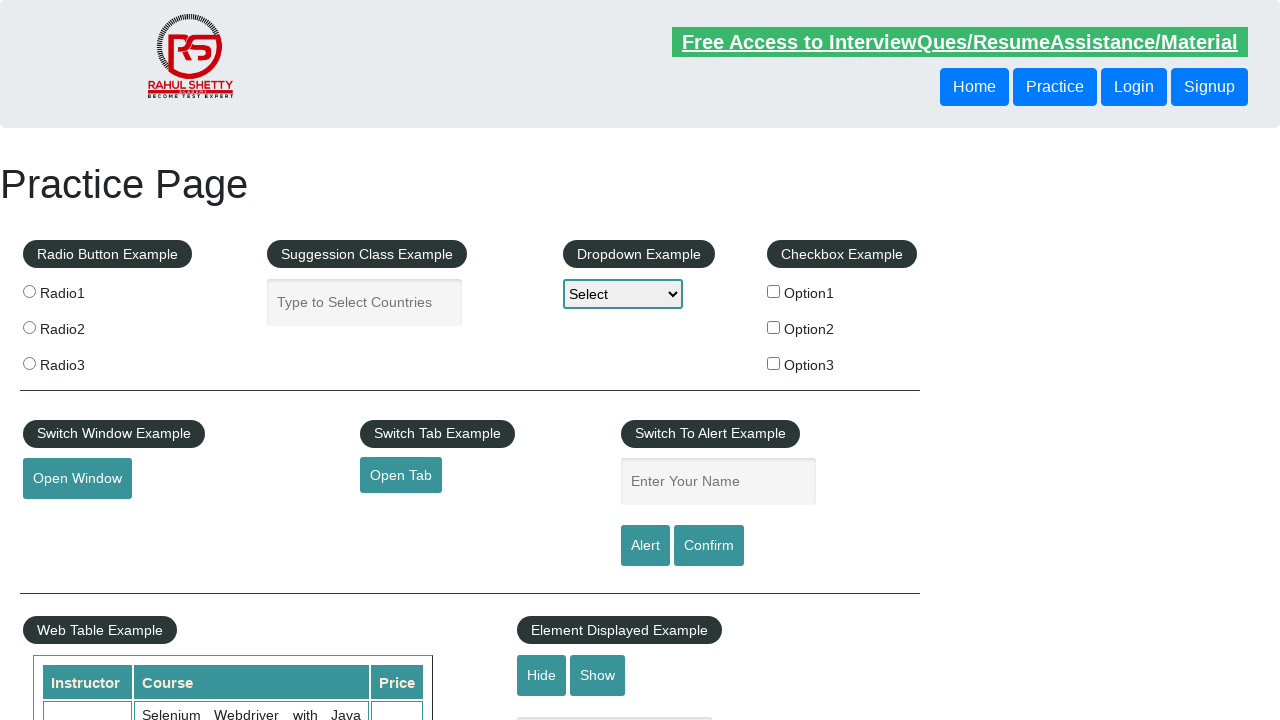

Retrieved all open browser tabs/pages
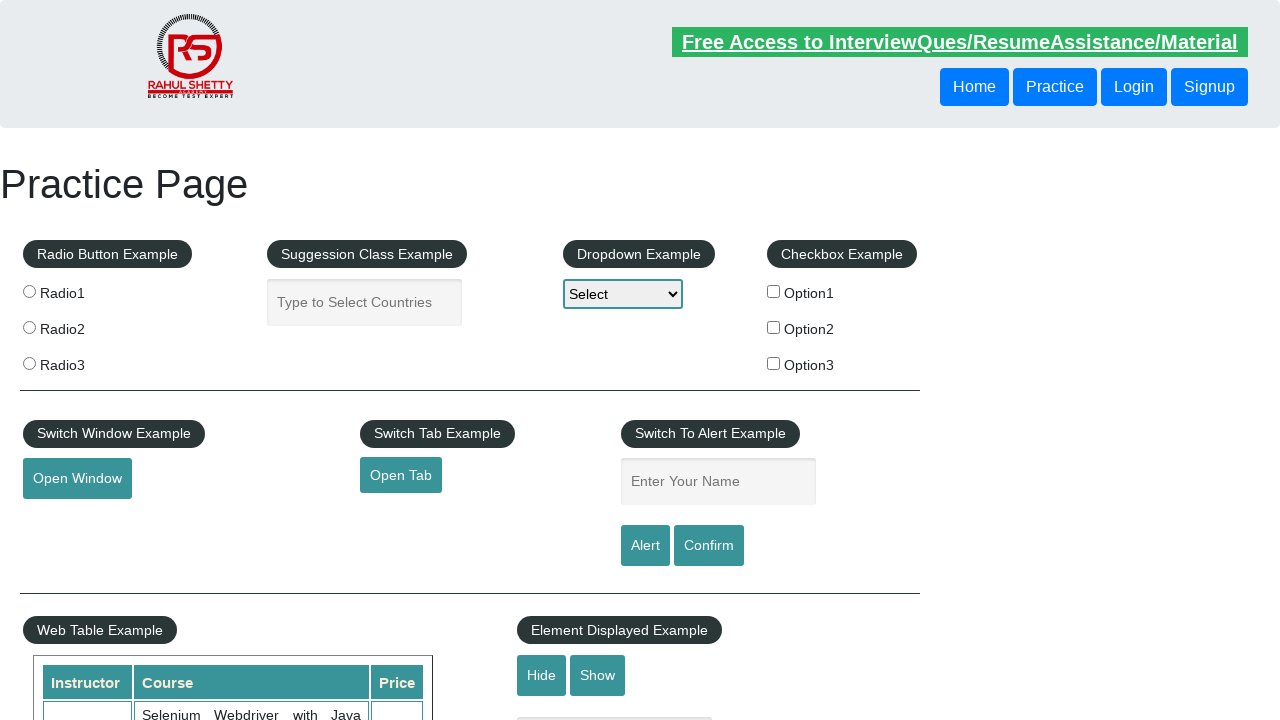

Switched to the newly opened tab
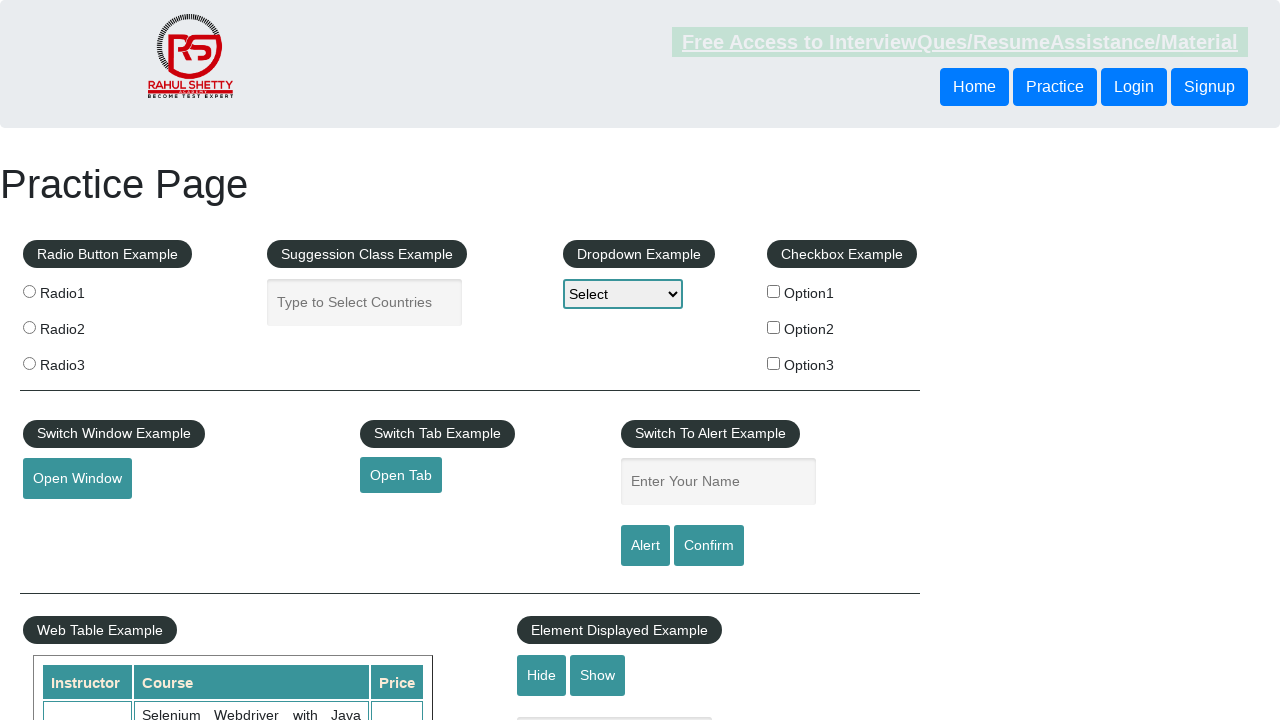

Navigated to Rahul Shetty Academy main website in new tab
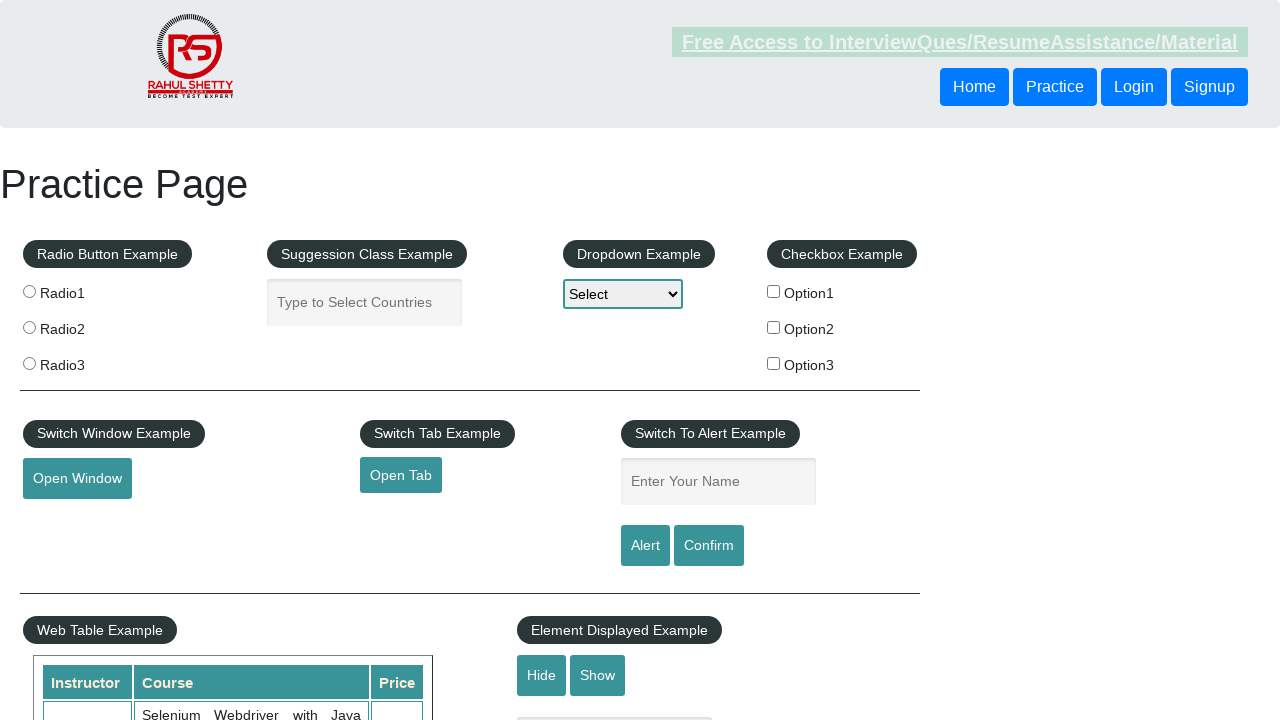

Waited for new page to reach domcontentloaded state
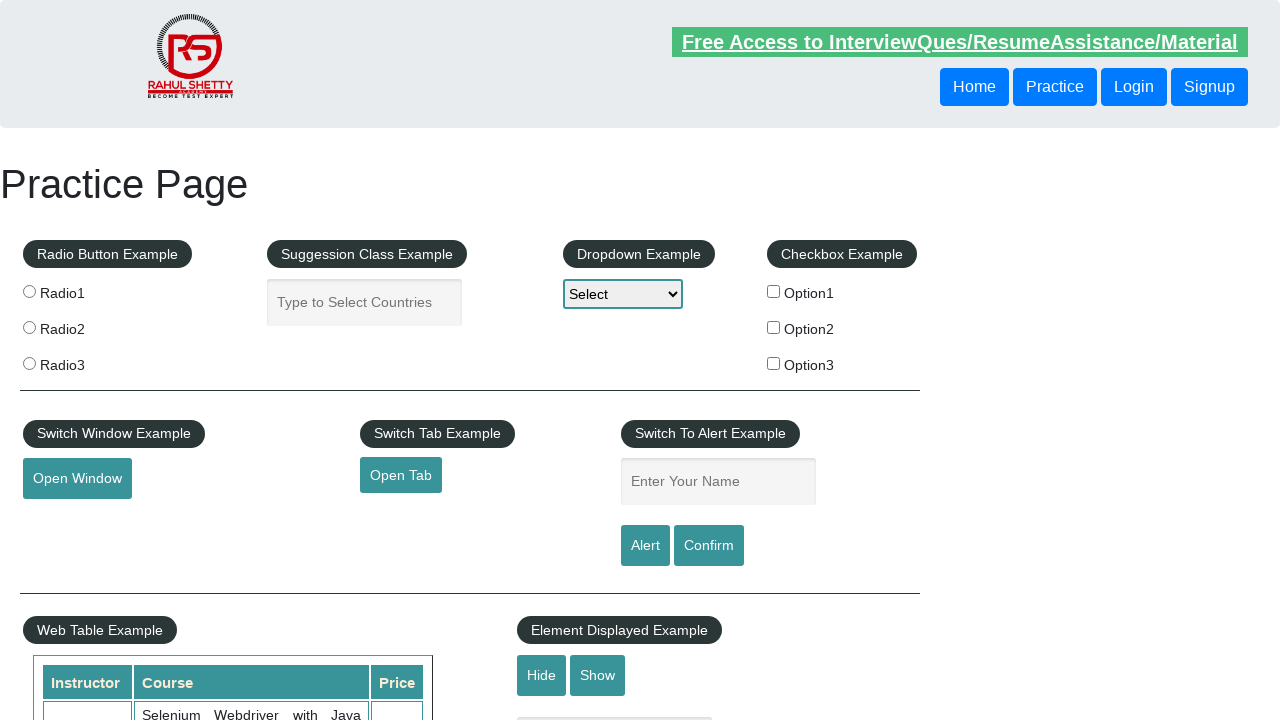

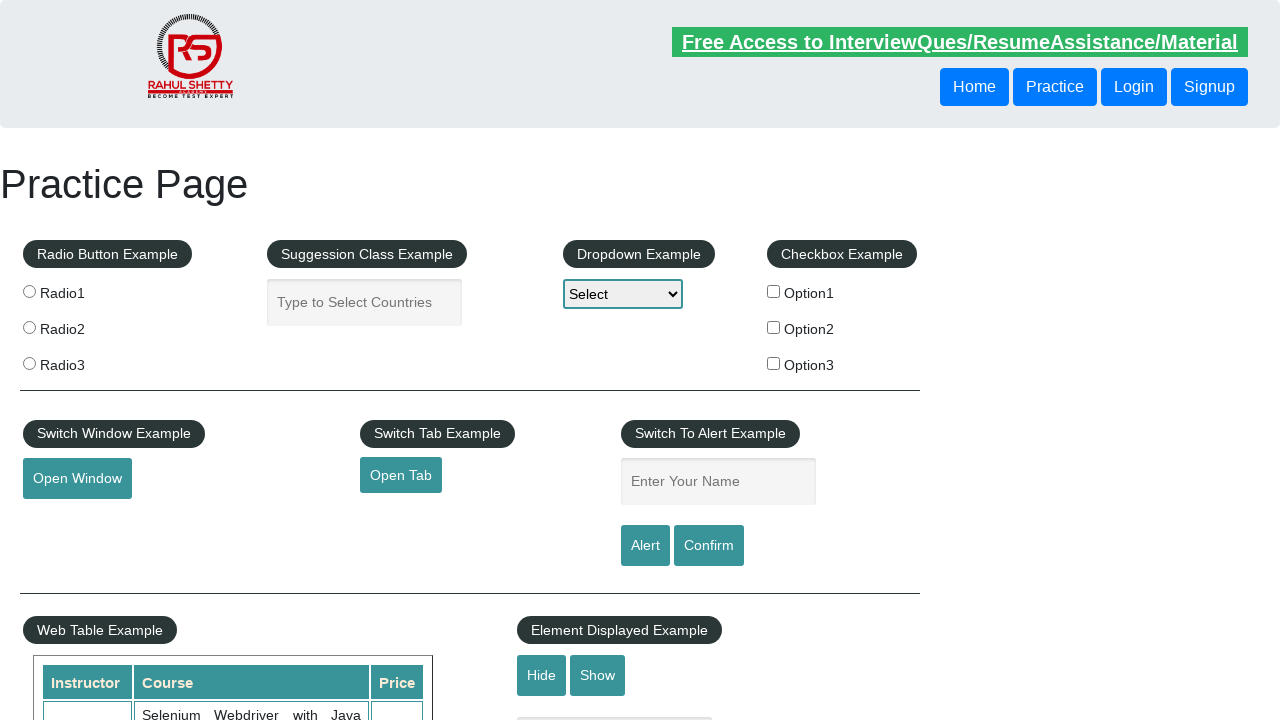